Tests drag and drop functionality within an iframe on the jQuery UI demo page by dragging a source element onto a target droppable element

Starting URL: https://jqueryui.com/droppable/

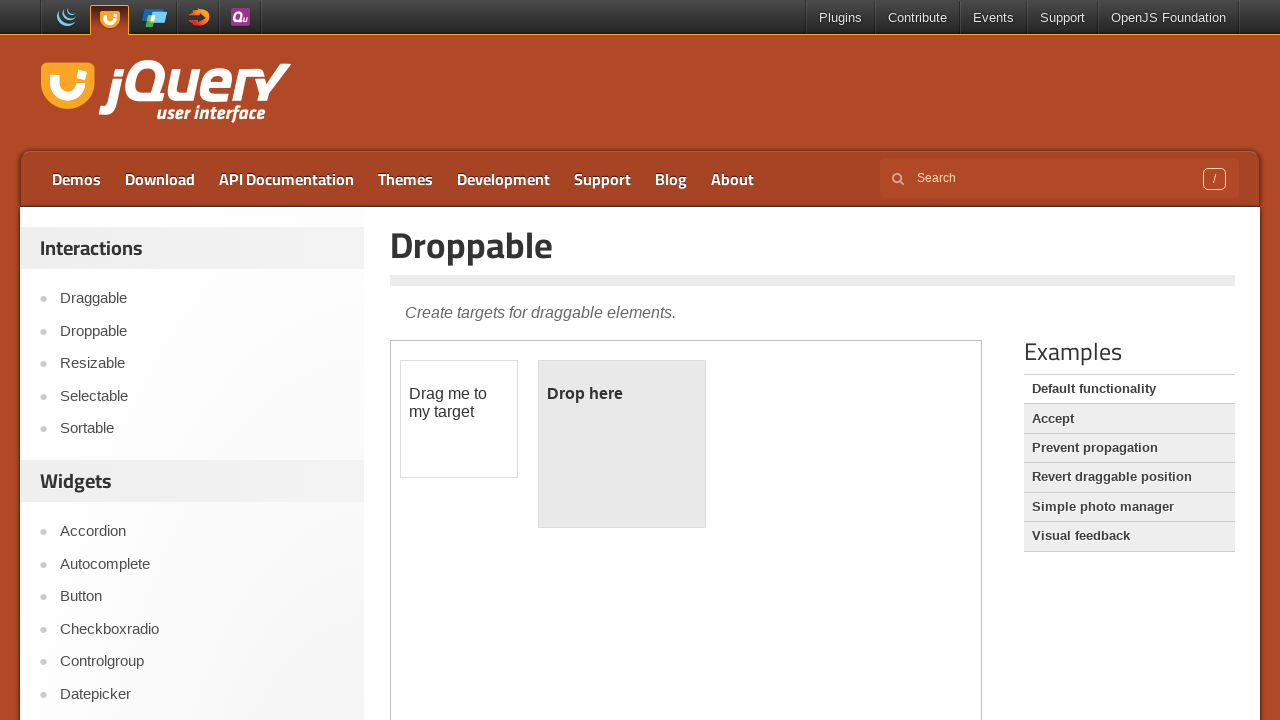

Navigated to jQuery UI droppable demo page
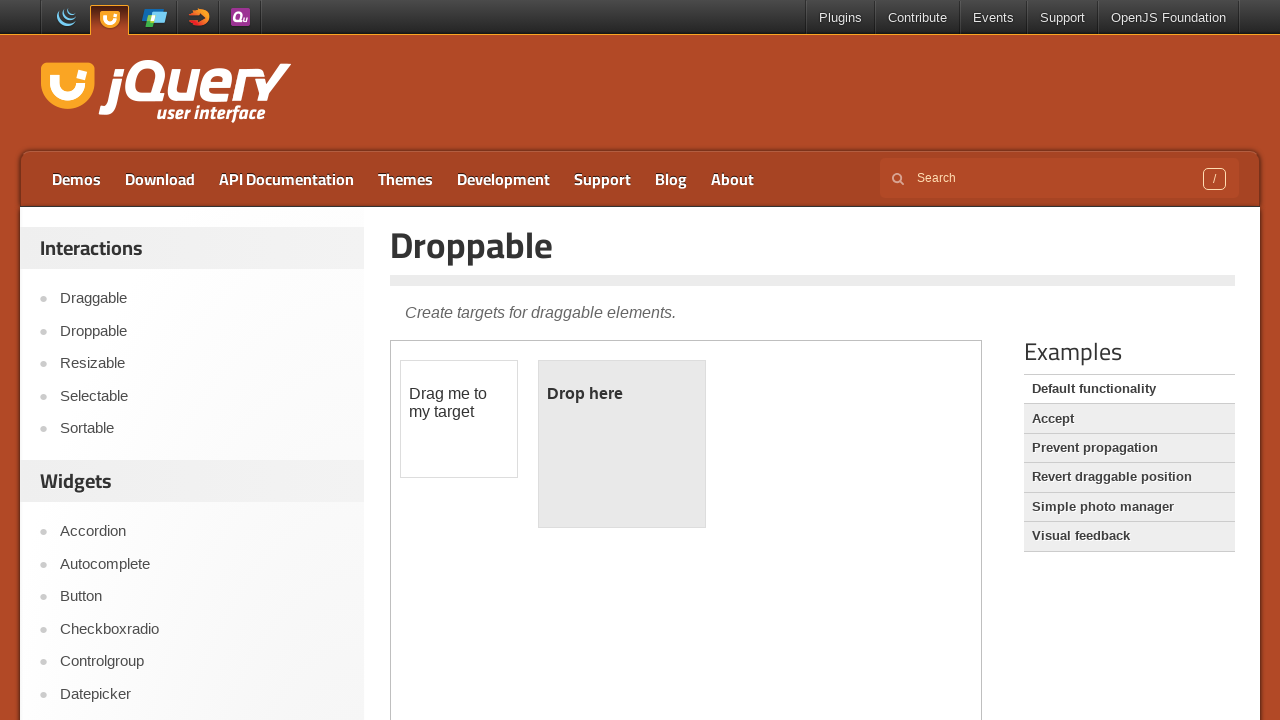

Located the demo iframe
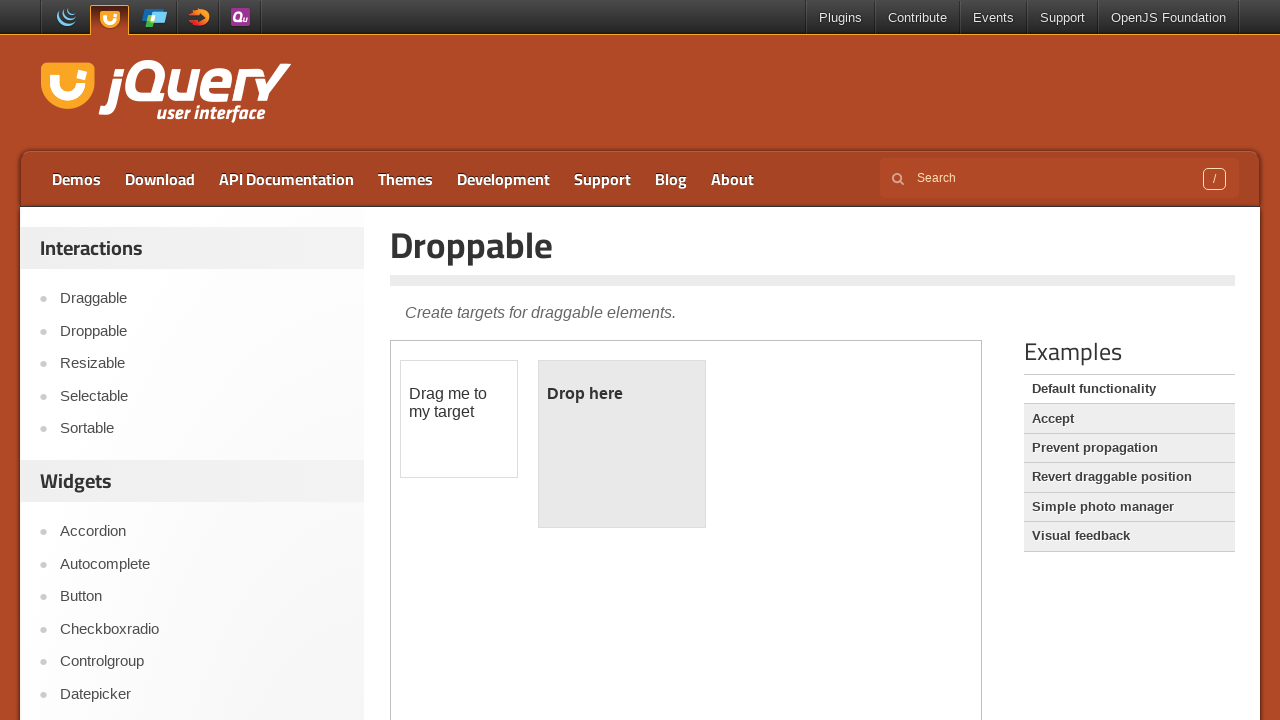

Located the draggable source element
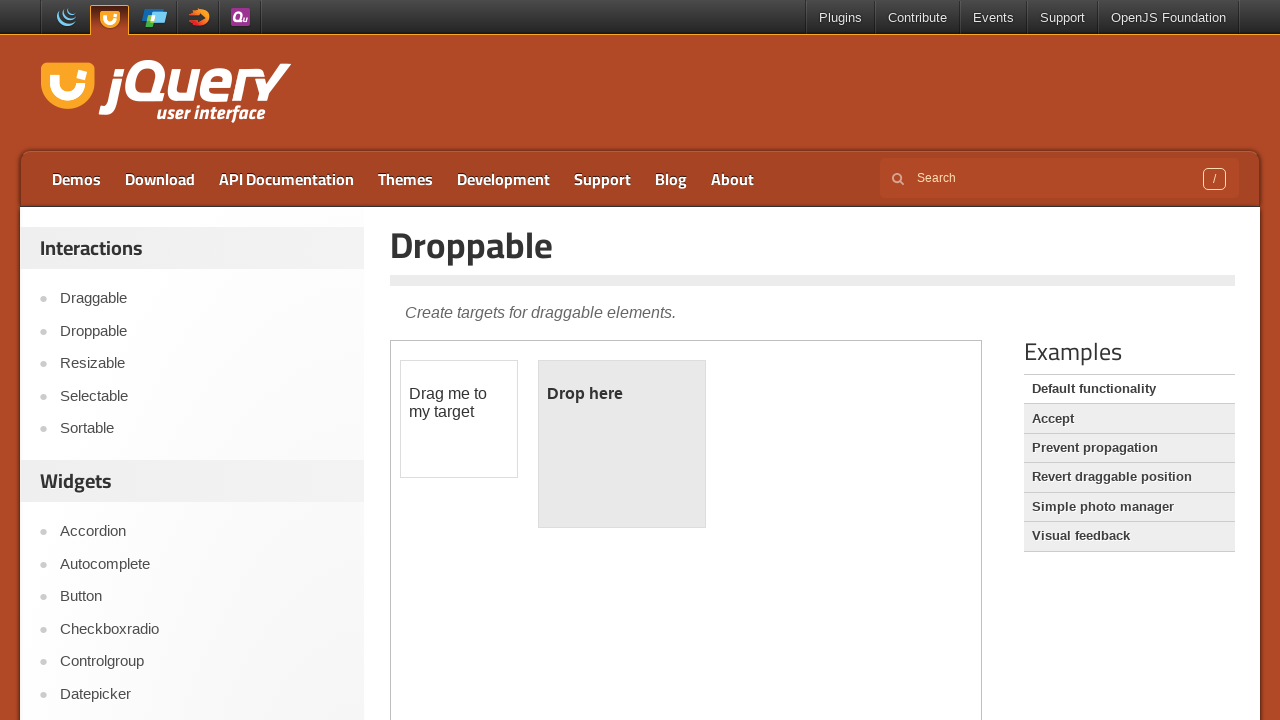

Located the droppable target element
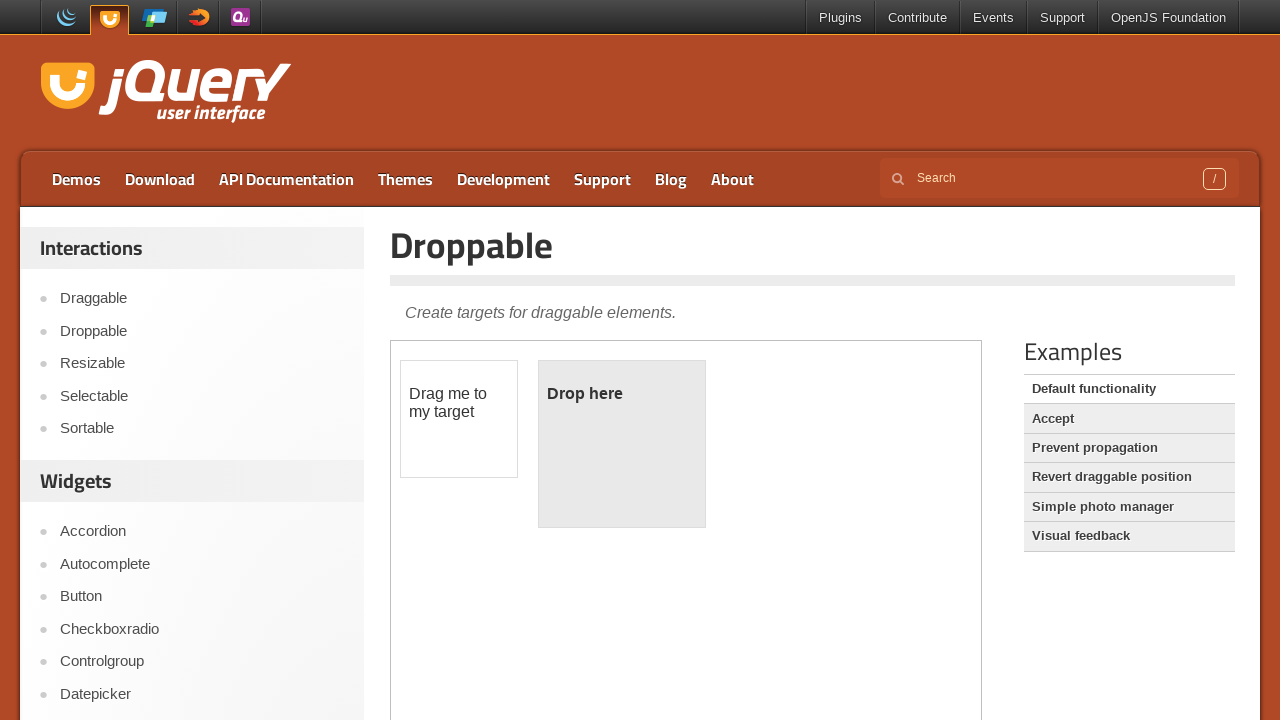

Dragged source element onto target droppable element at (622, 444)
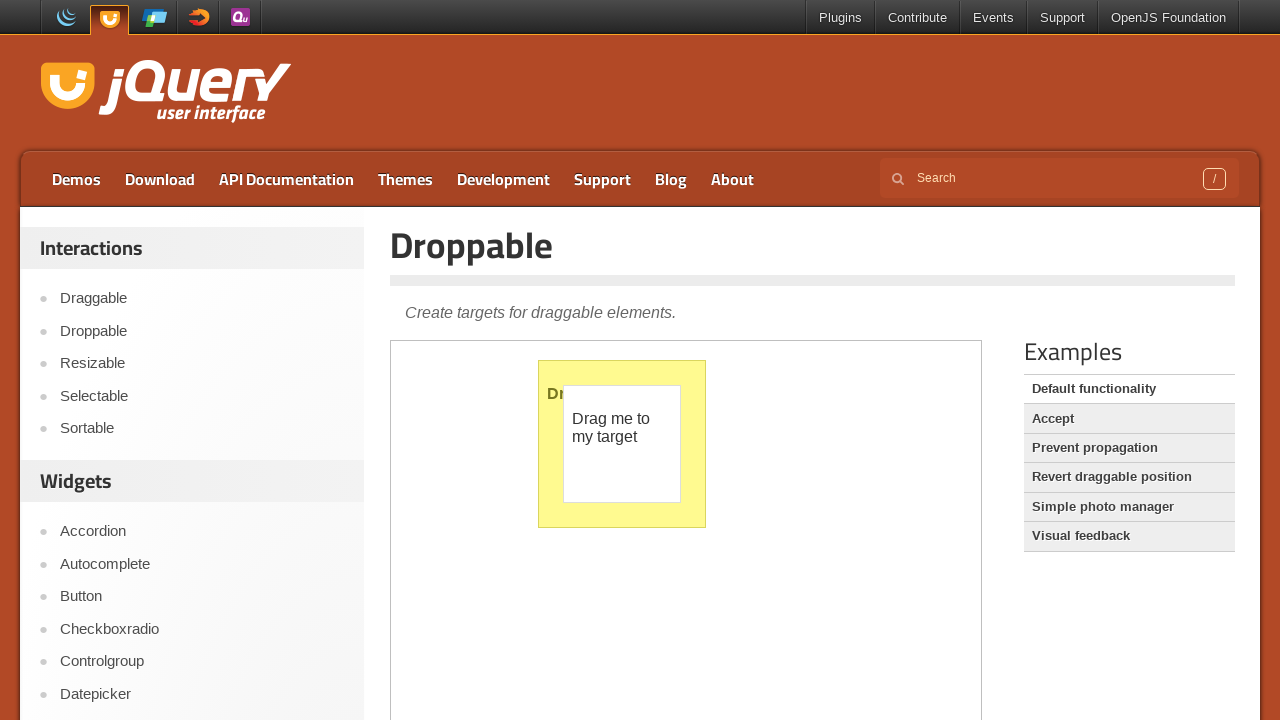

Verified drop was successful - target element now displays 'Dropped!'
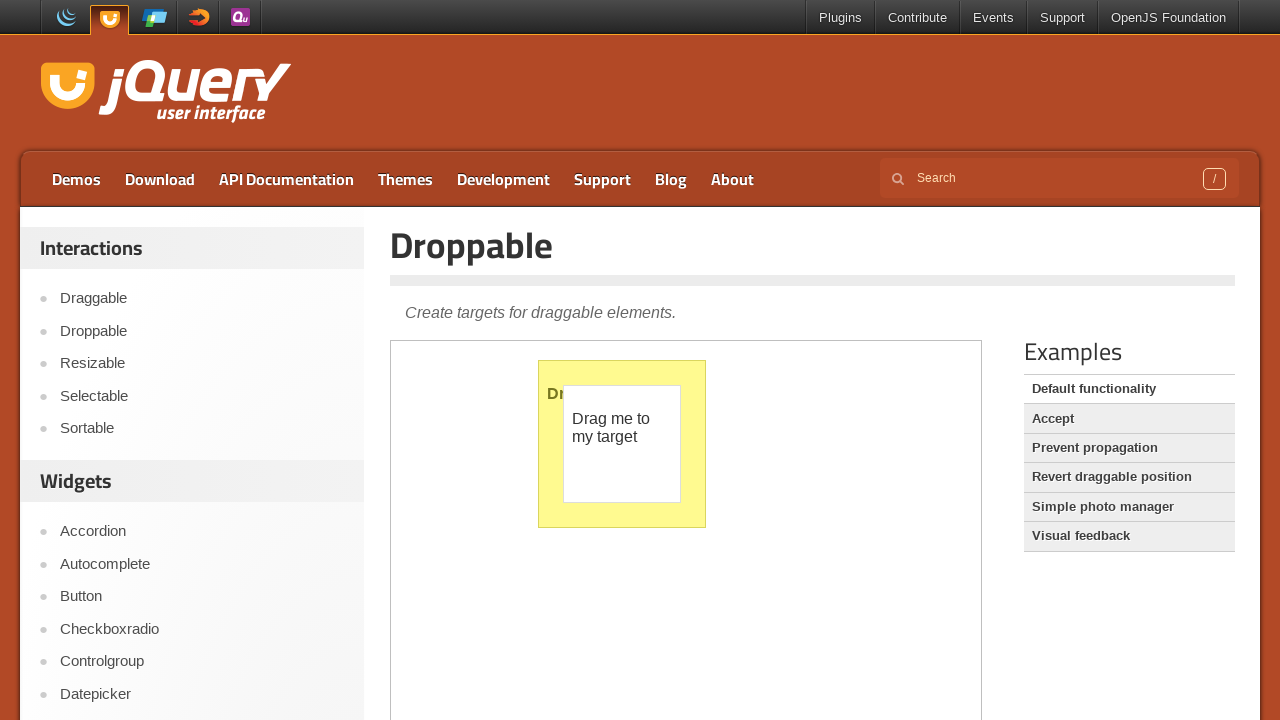

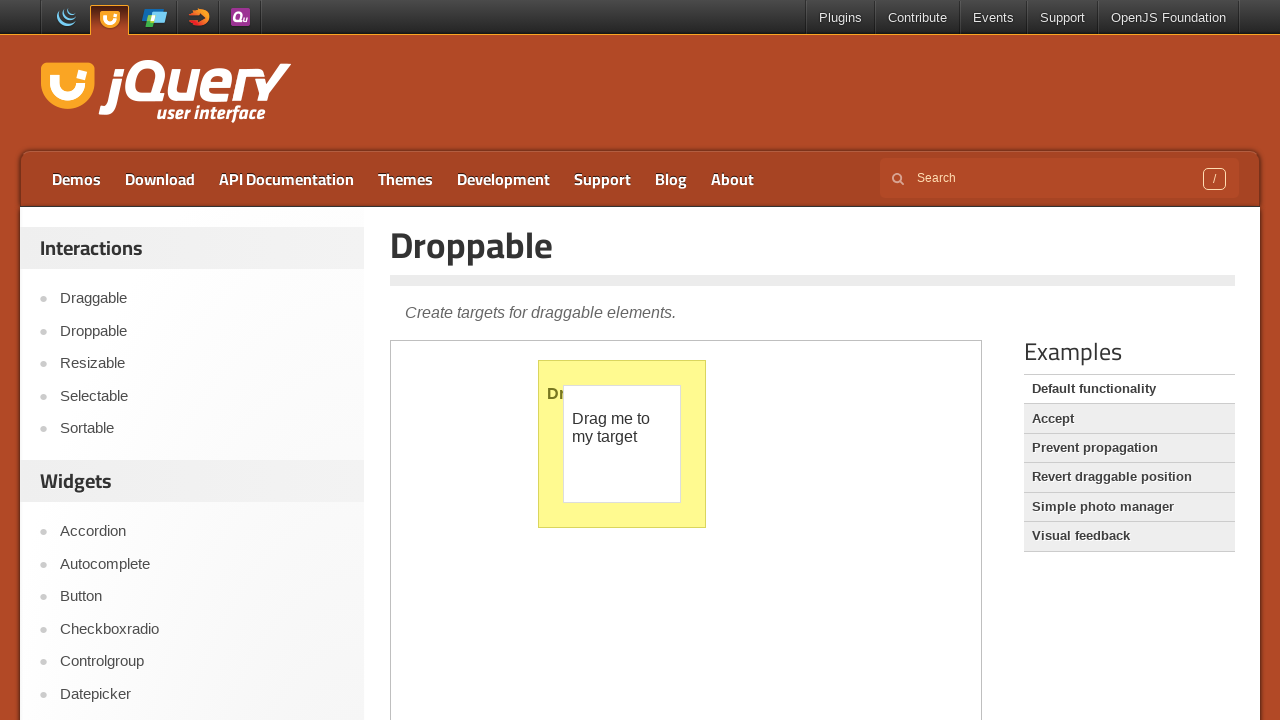